Tests valid user registration by filling username, password, and confirm password fields, then verifying successful redirect to login page

Starting URL: https://practice.expandtesting.com/register

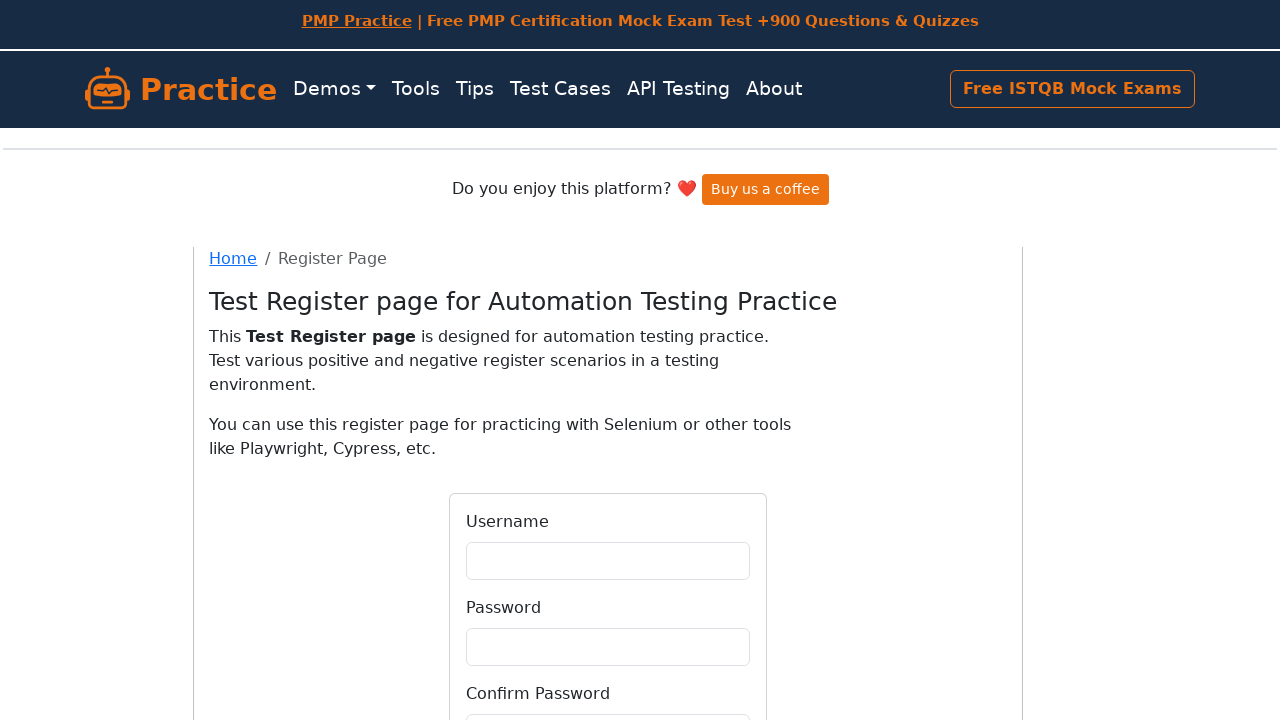

Filled username field with 'testuser1772503526' on #username
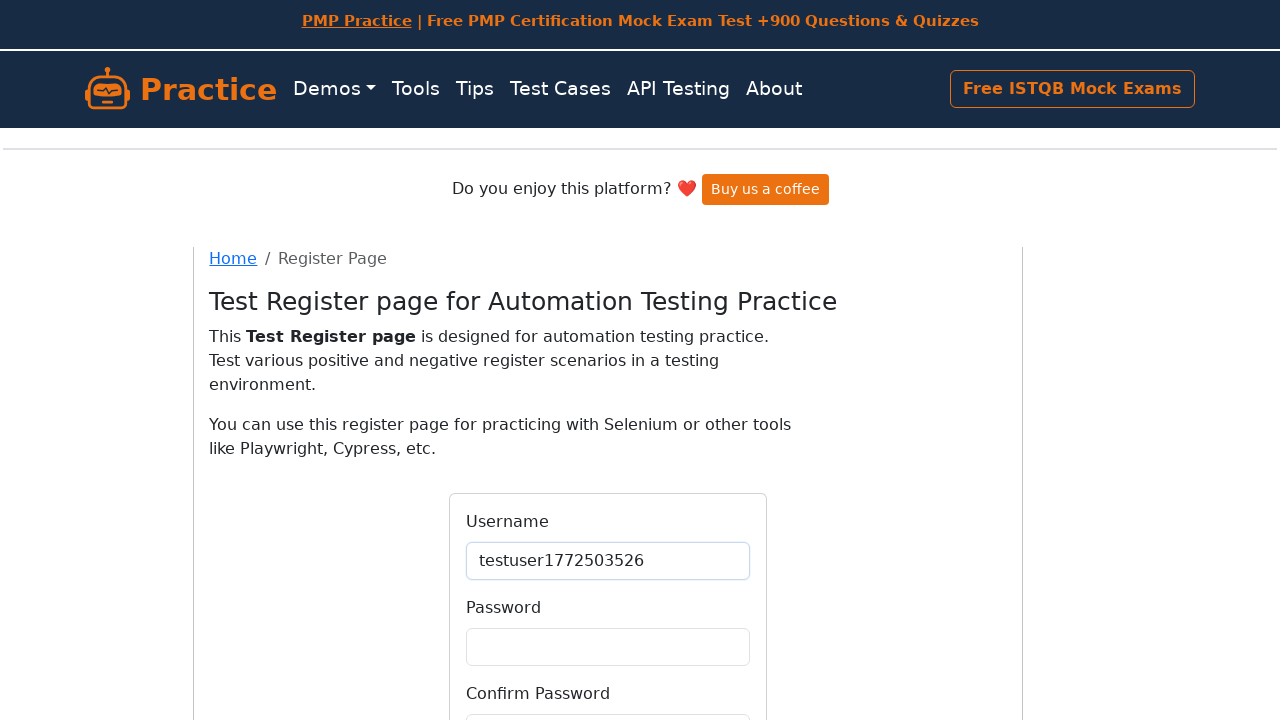

Filled password field with 'Qual1ty!!!' on #password
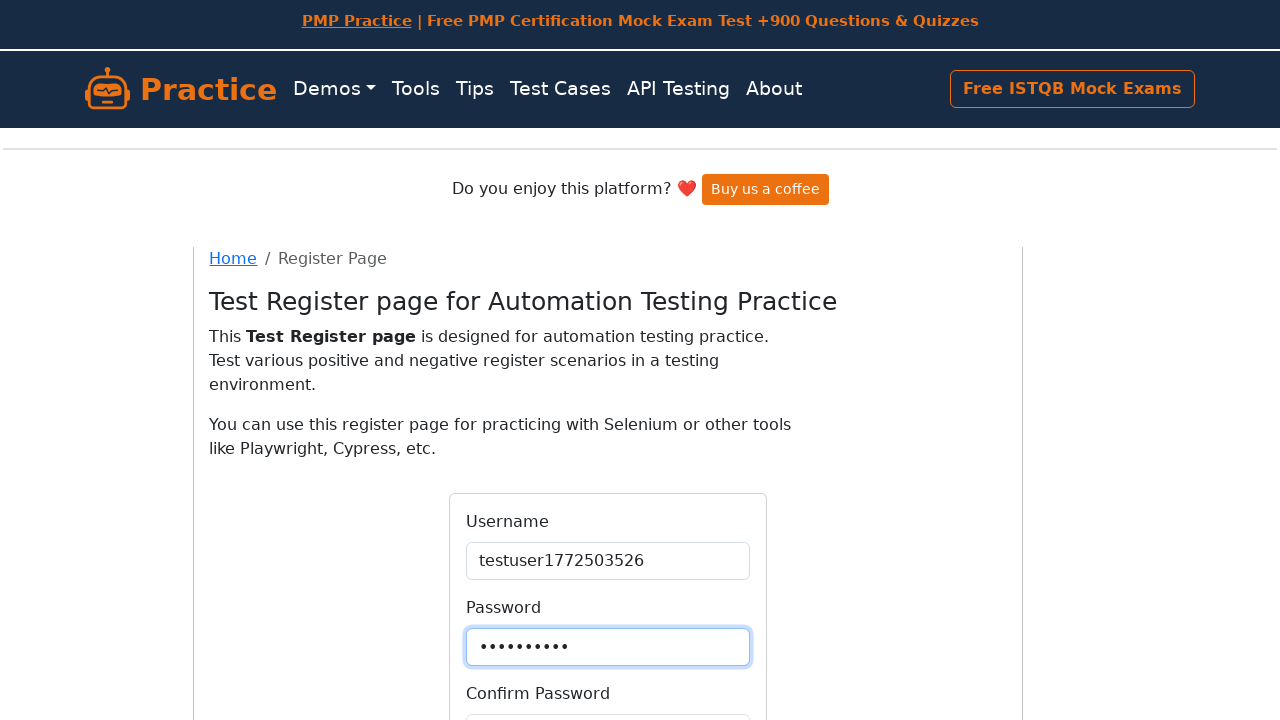

Filled confirm password field with 'Qual1ty!!!' on #confirmPassword
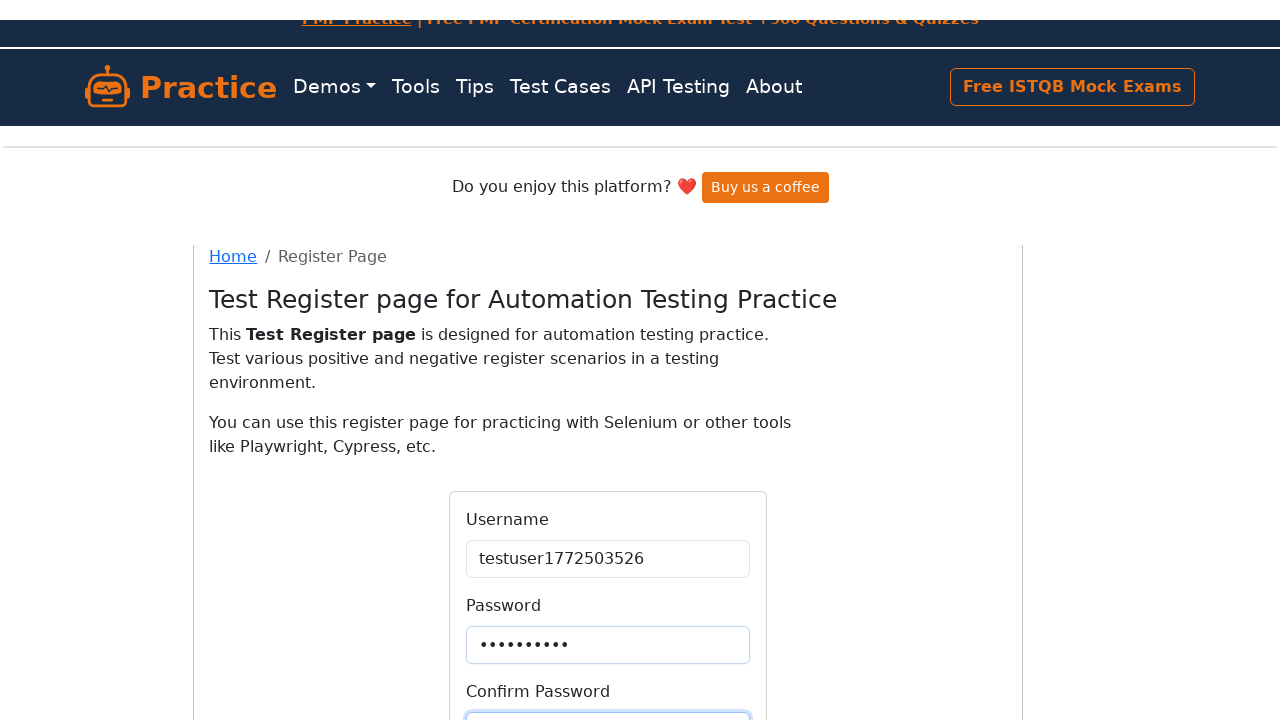

Clicked Register button to submit registration form at (608, 564) on internal:role=button[name="Register"i]
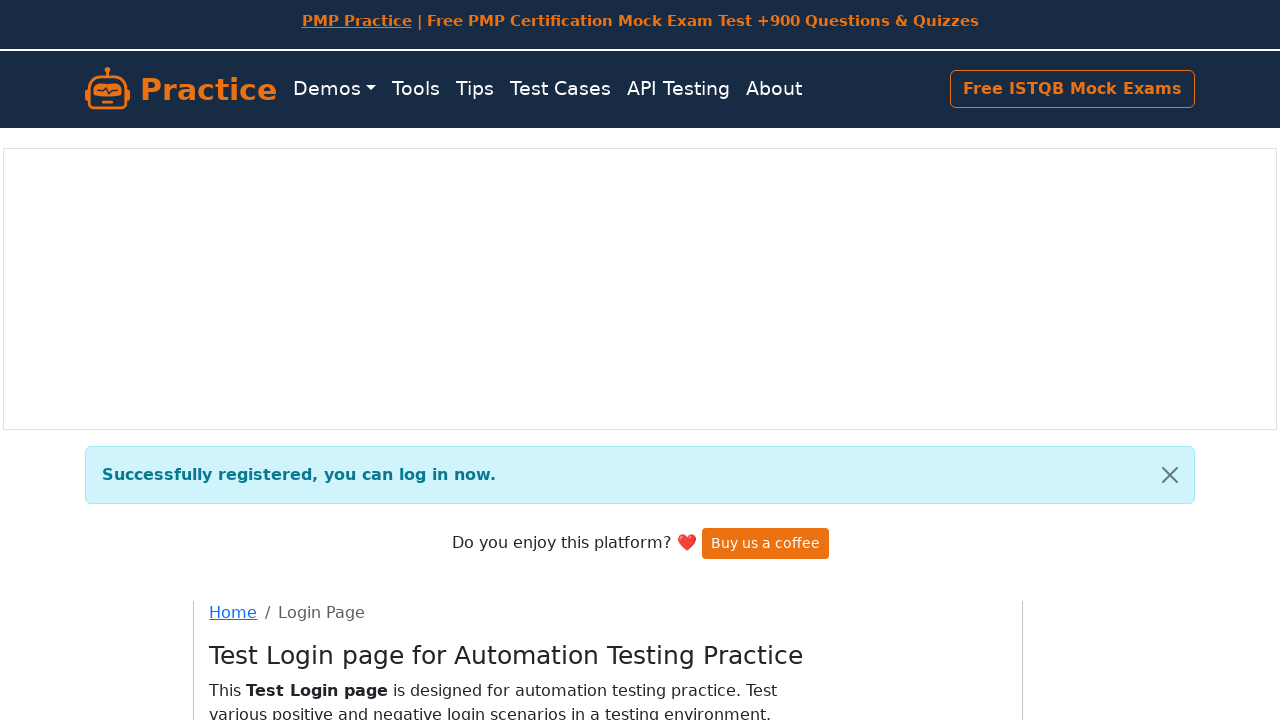

Verified successful redirect to login page
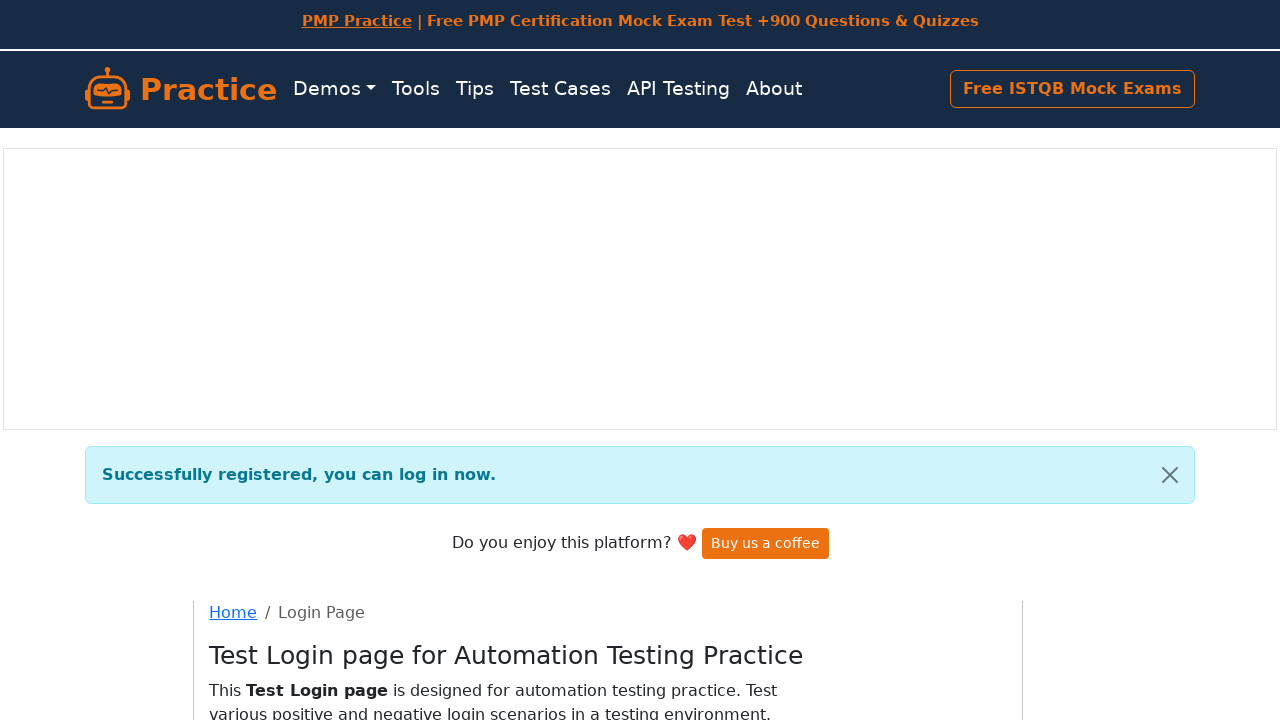

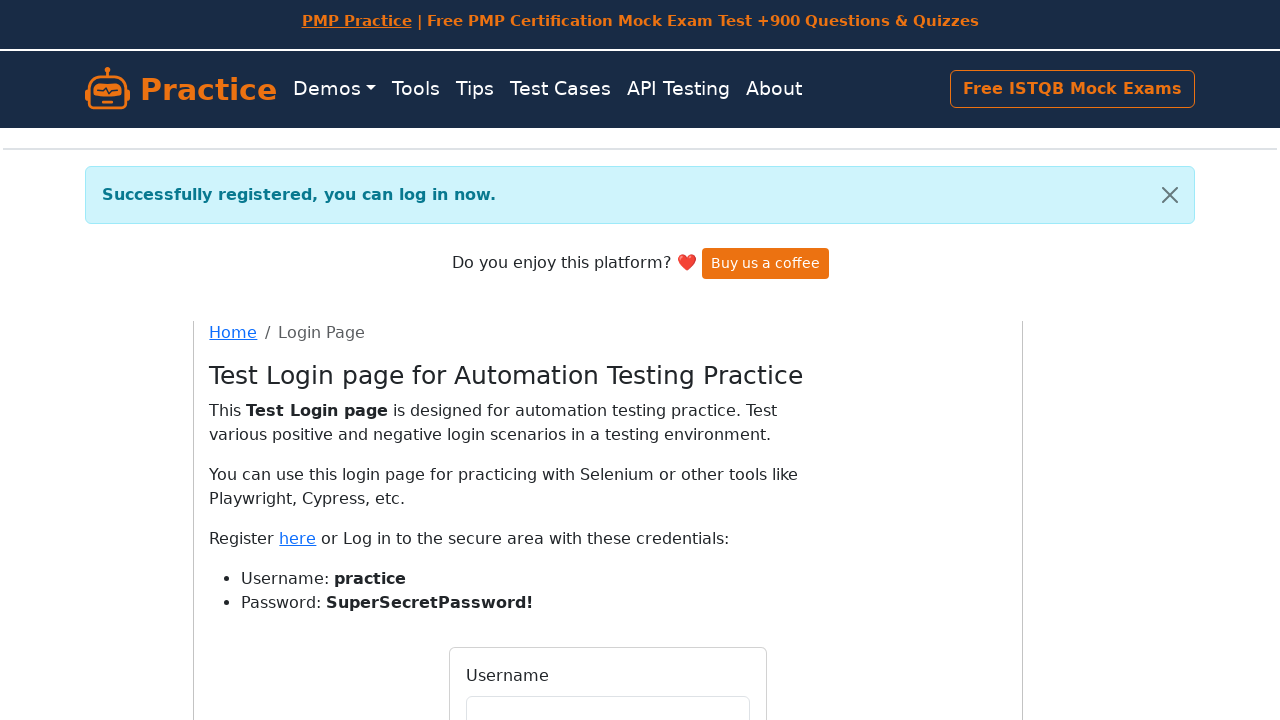